Tests a math calculation form by reading two numbers from the page, calculating their sum, selecting the result from a dropdown, and submitting the form

Starting URL: http://suninjuly.github.io/selects1.html

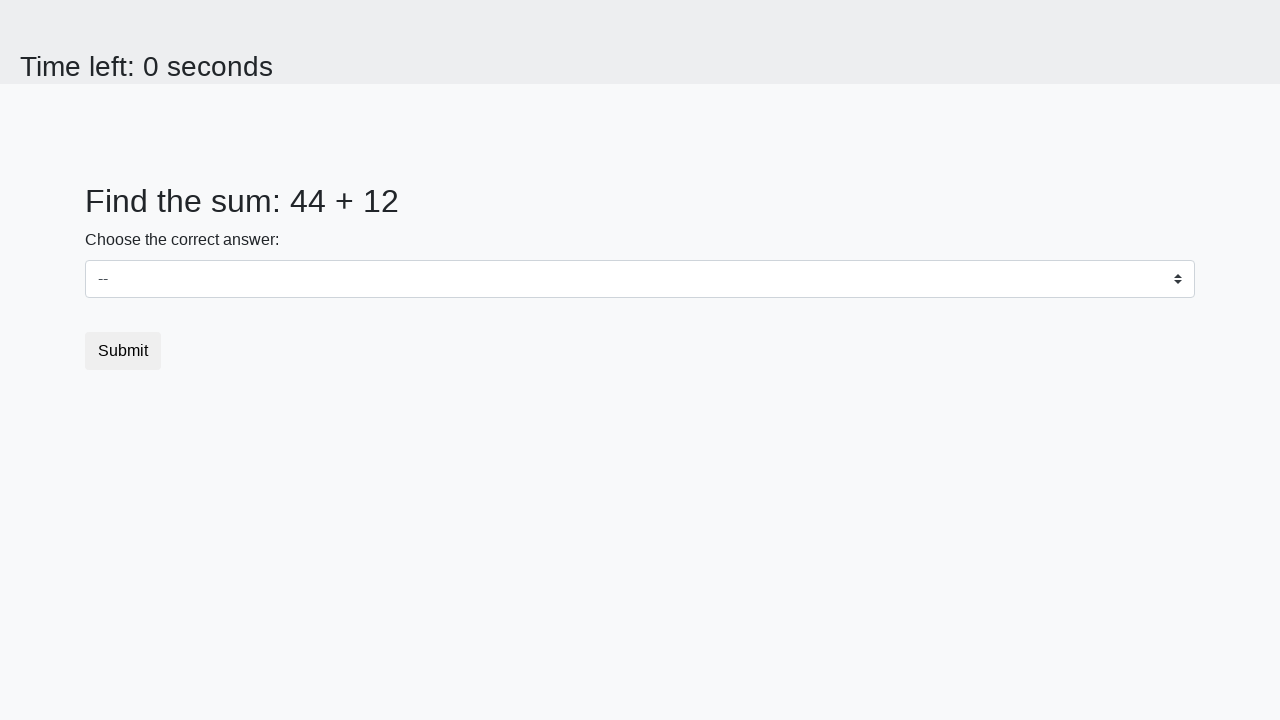

Read first number from page: 44
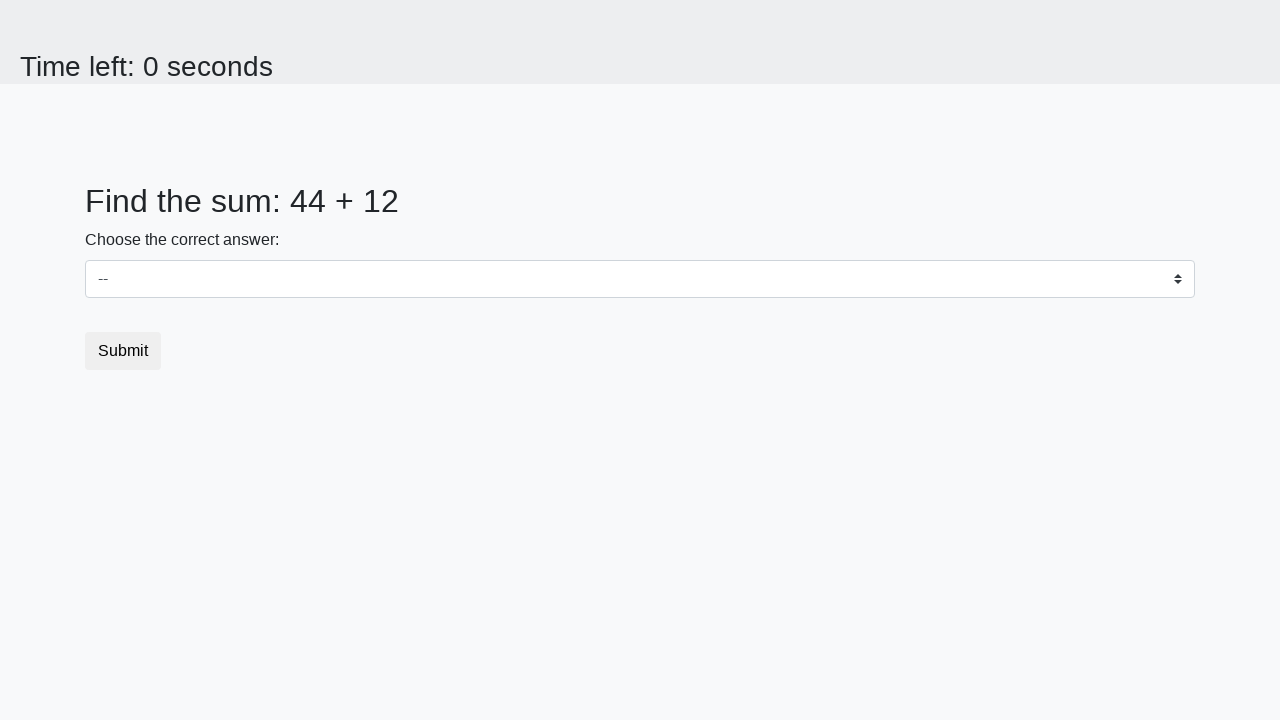

Read second number from page: 12
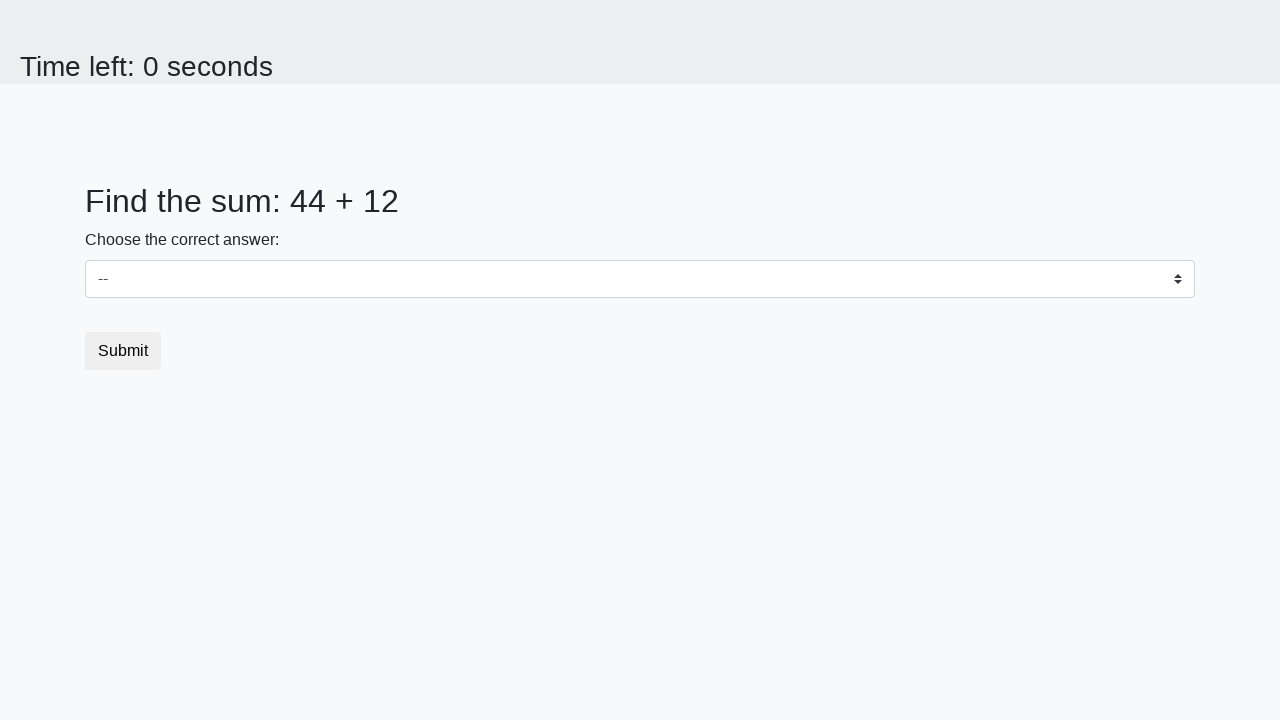

Calculated sum: 44 + 12 = 56
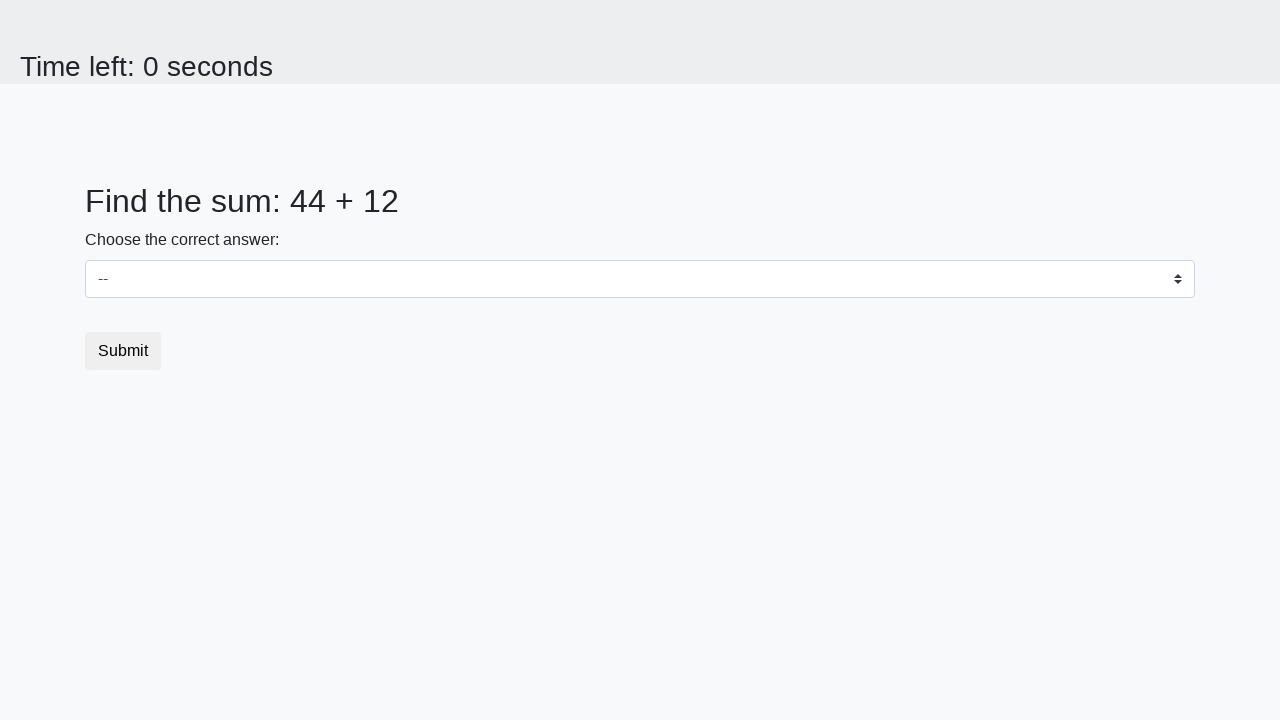

Selected result 56 from dropdown on select
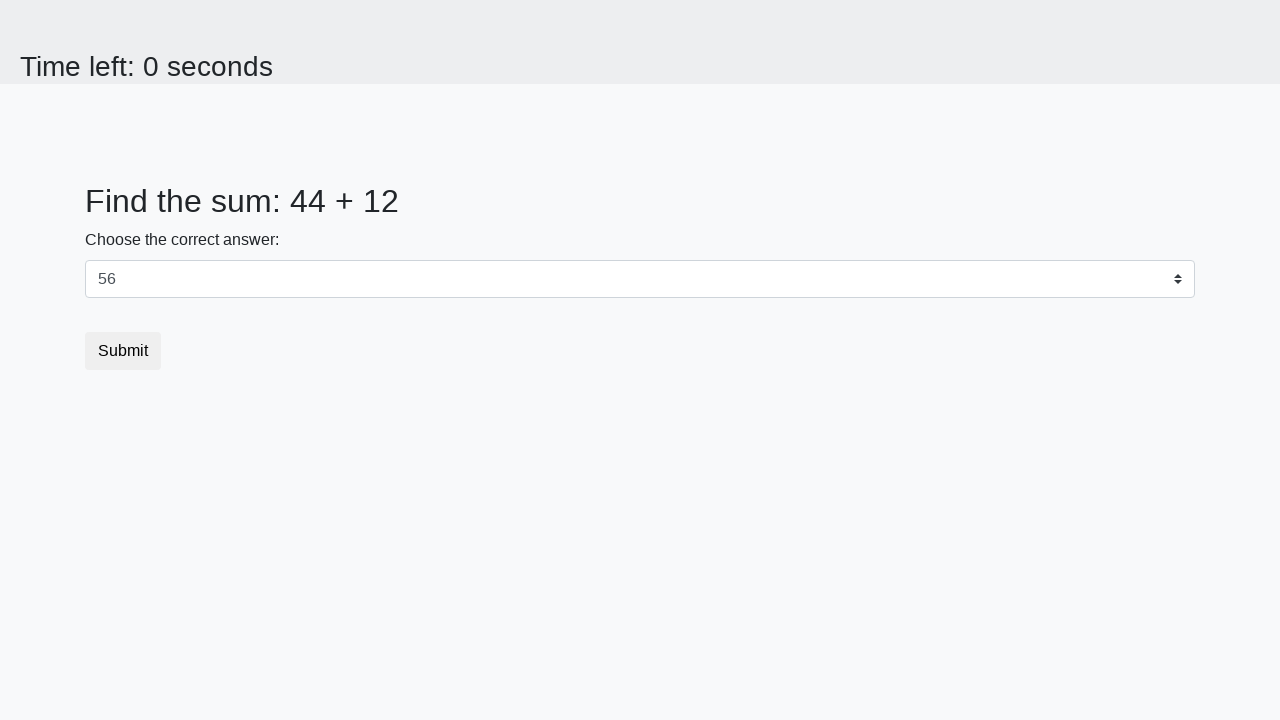

Clicked Submit button at (123, 351) on xpath=//button[contains(text(),'Submit')]
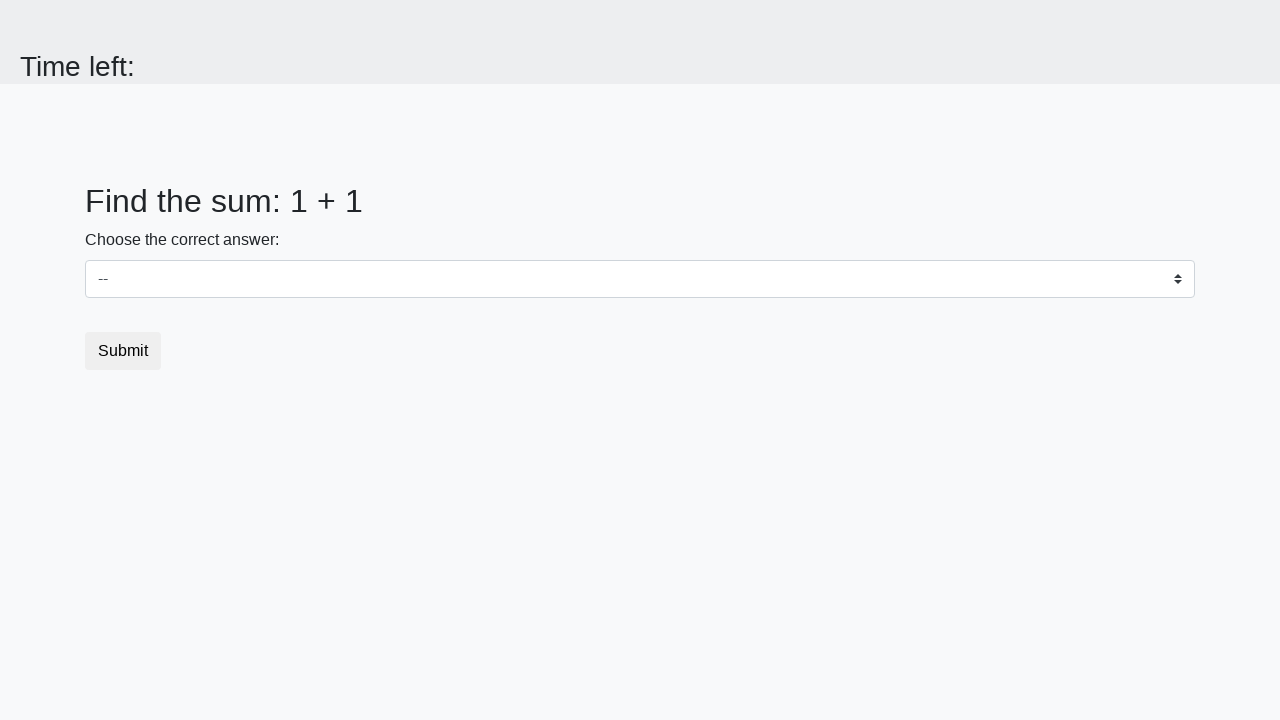

Set up dialog handler to accept alerts
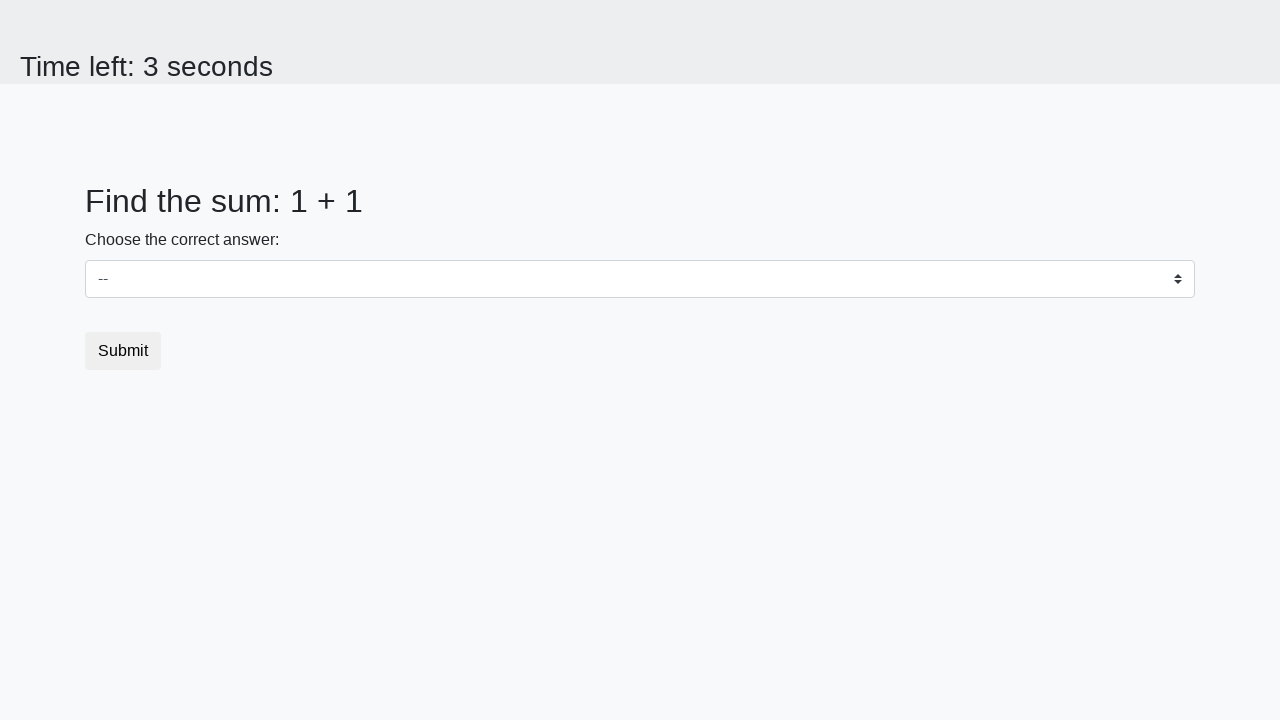

Waited for 1000ms
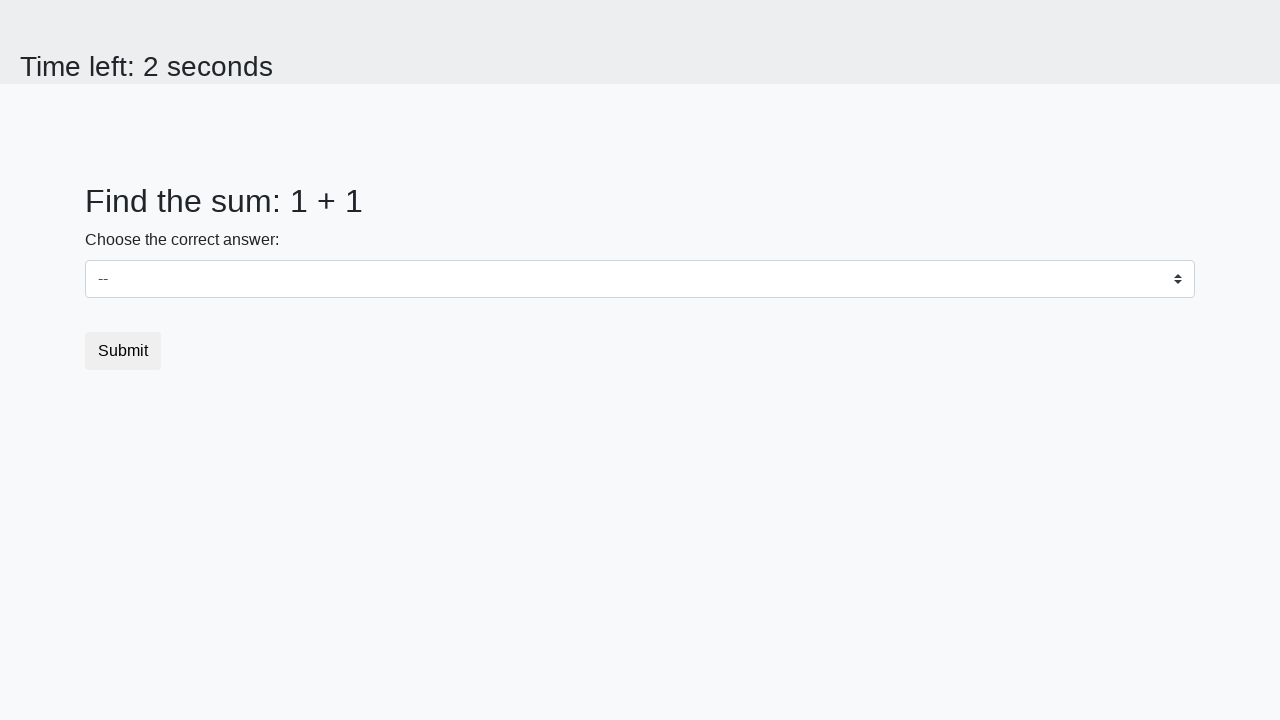

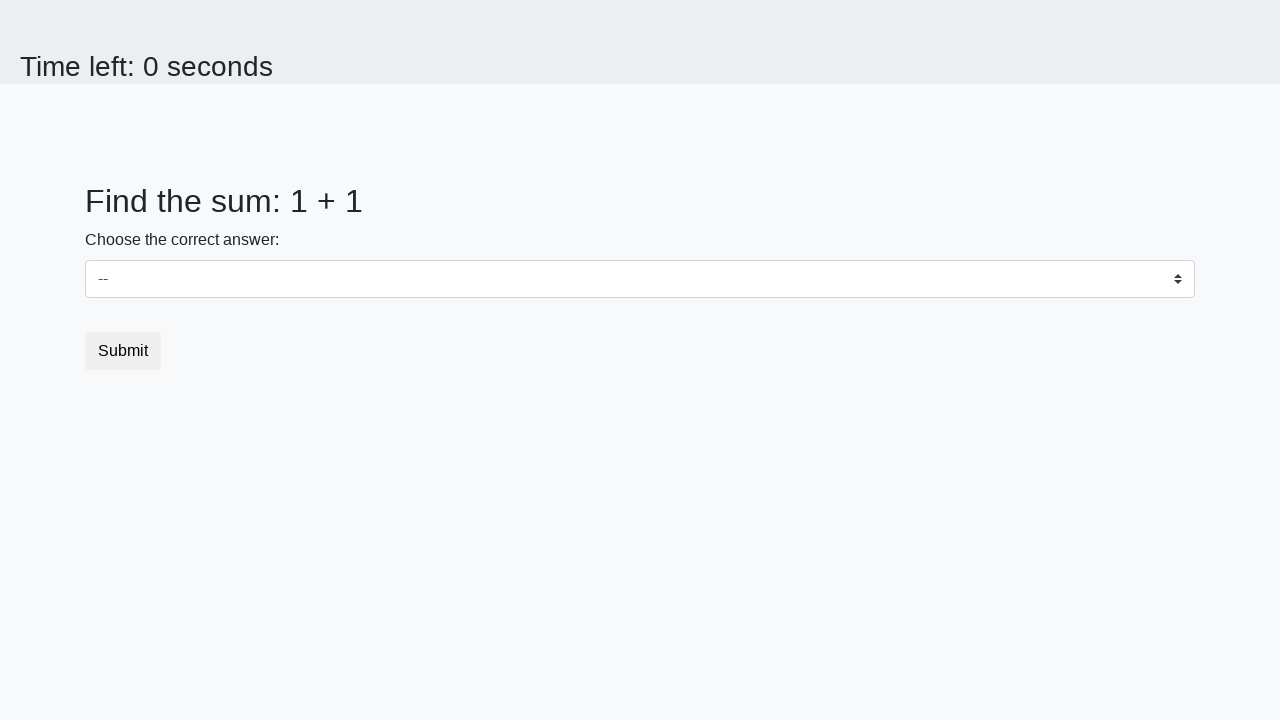